Tests that the Clear completed button is hidden when no items are completed

Starting URL: https://demo.playwright.dev/todomvc

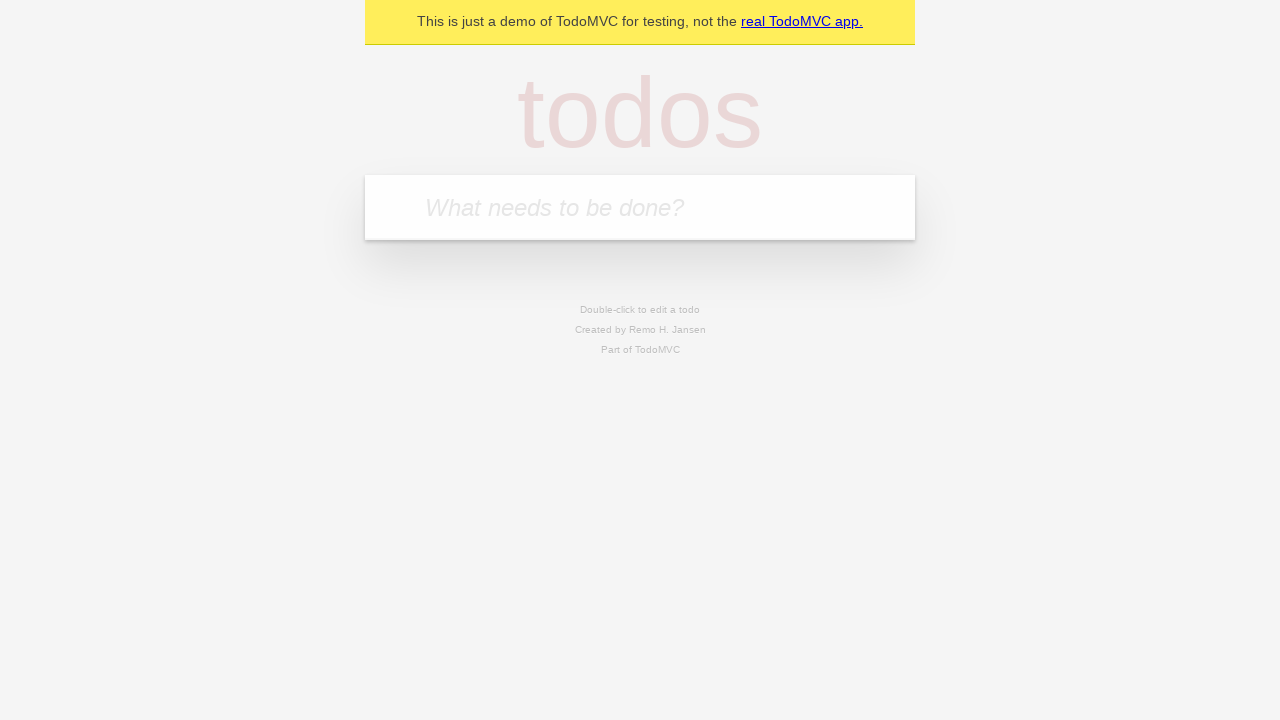

Filled todo input with 'buy some cheese' on internal:attr=[placeholder="What needs to be done?"i]
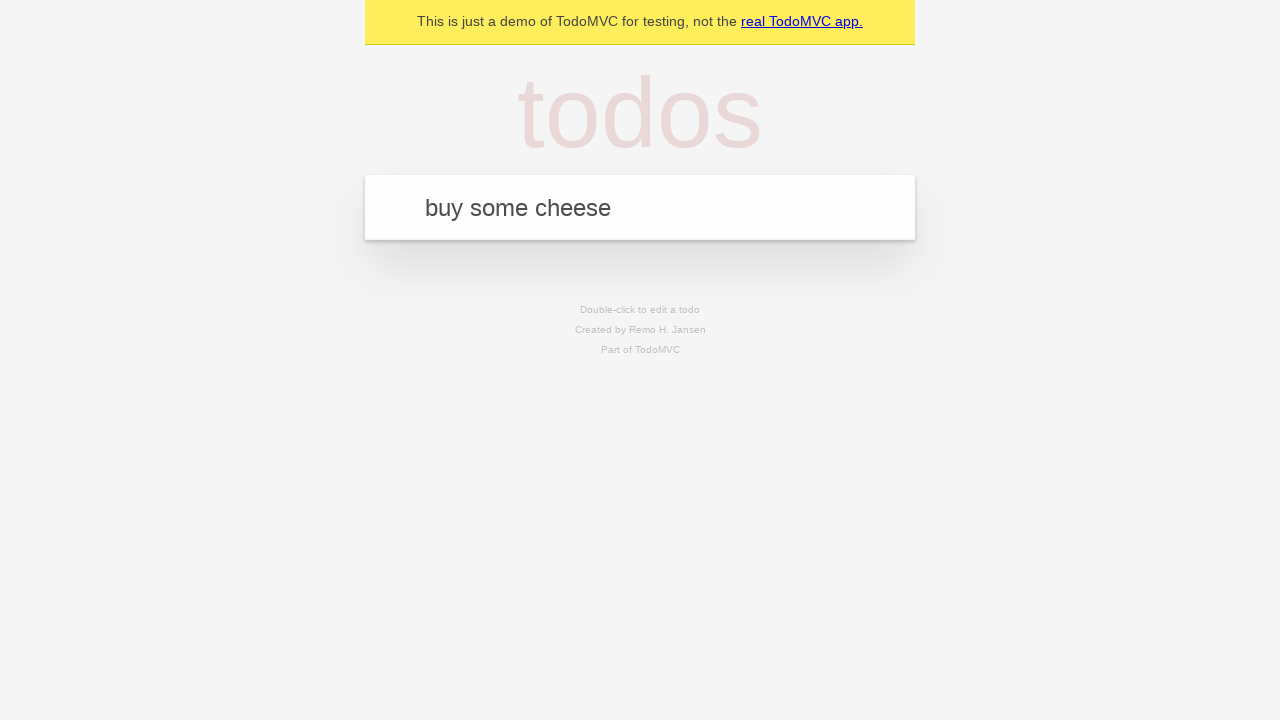

Pressed Enter to add todo 'buy some cheese' on internal:attr=[placeholder="What needs to be done?"i]
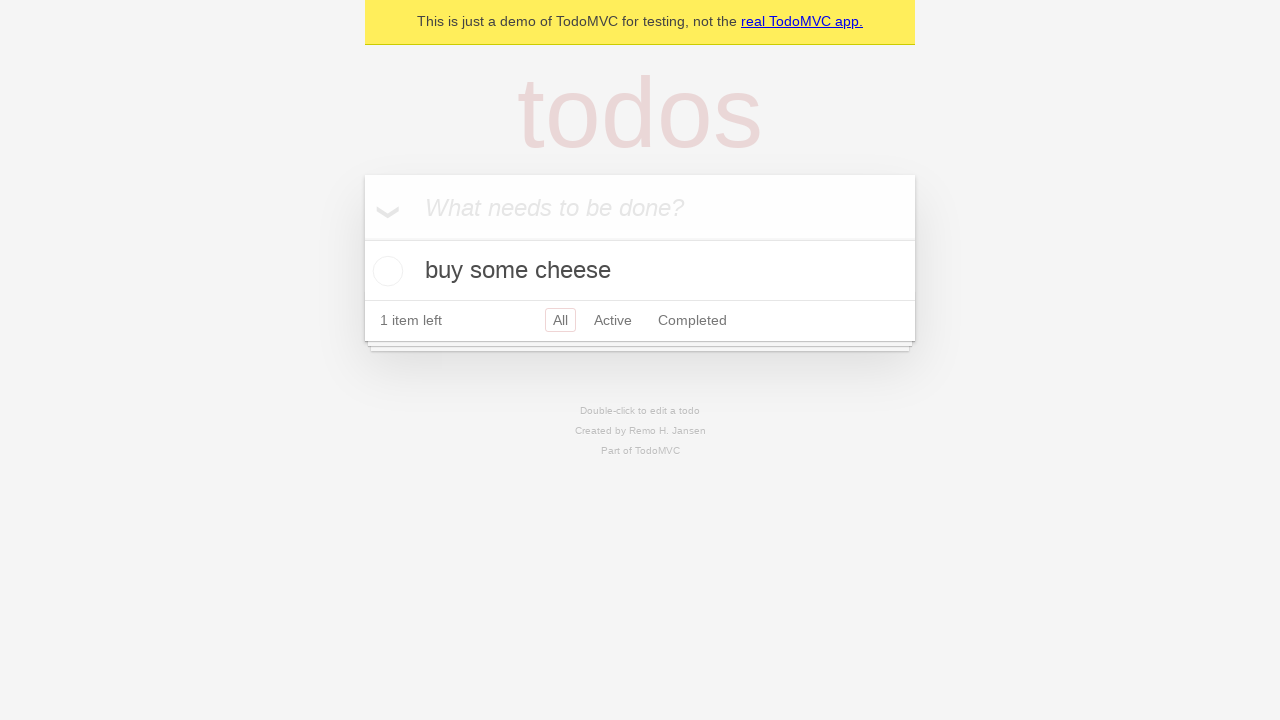

Filled todo input with 'feed the cat' on internal:attr=[placeholder="What needs to be done?"i]
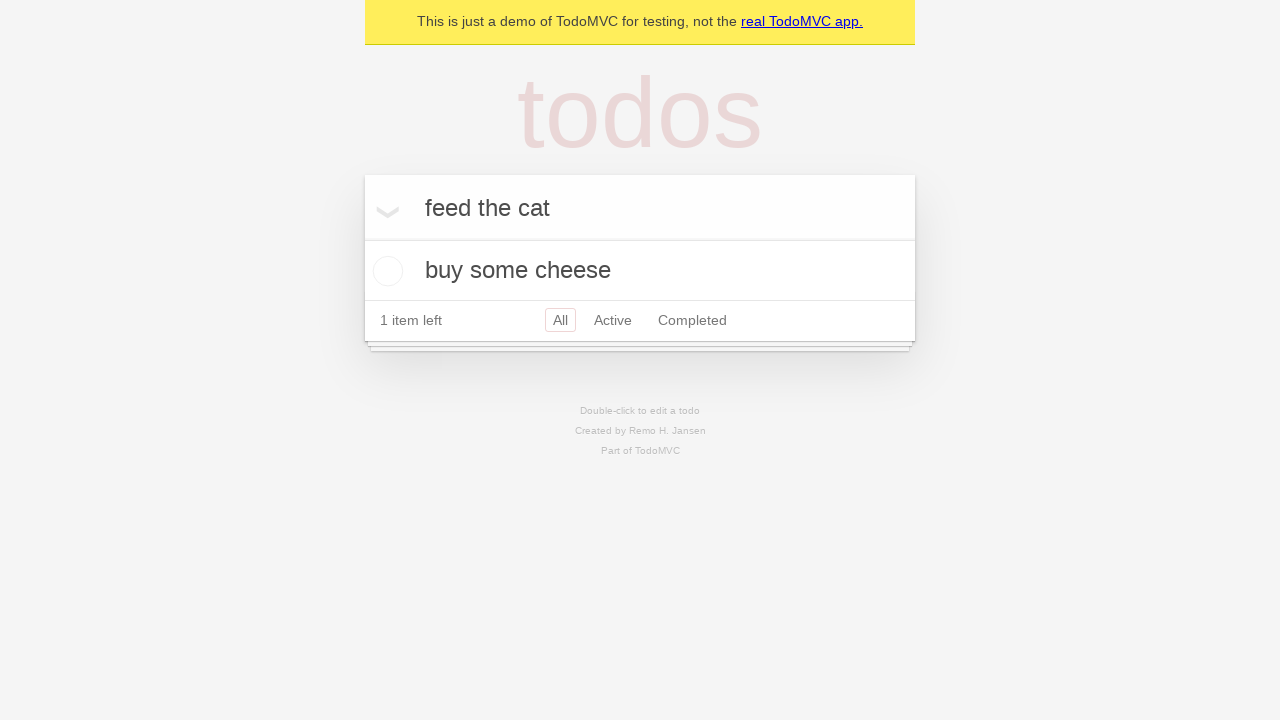

Pressed Enter to add todo 'feed the cat' on internal:attr=[placeholder="What needs to be done?"i]
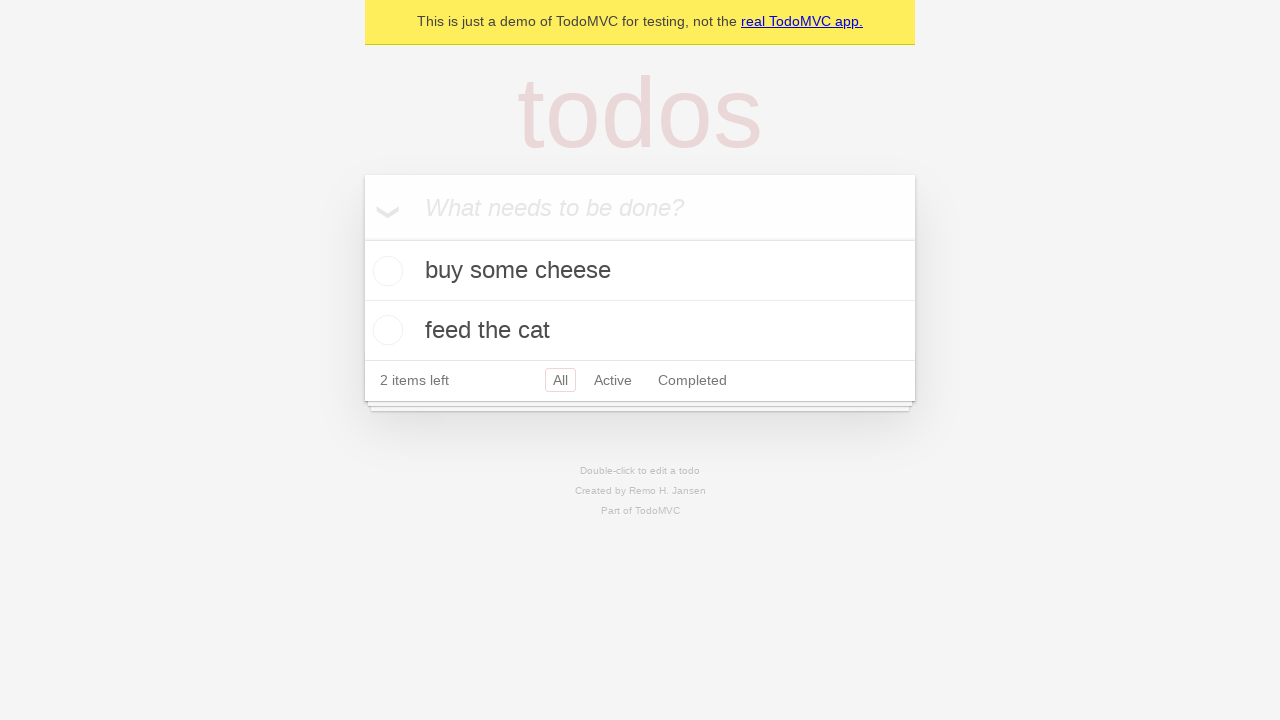

Filled todo input with 'book a doctors appointment' on internal:attr=[placeholder="What needs to be done?"i]
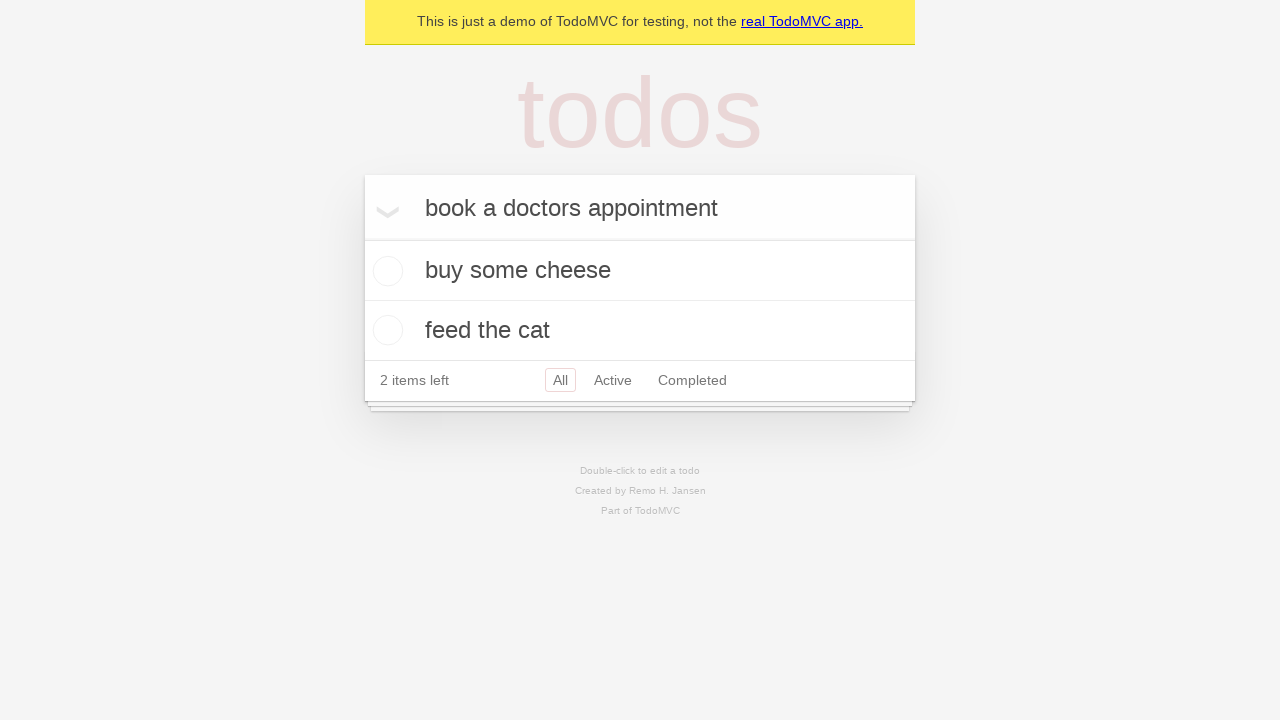

Pressed Enter to add todo 'book a doctors appointment' on internal:attr=[placeholder="What needs to be done?"i]
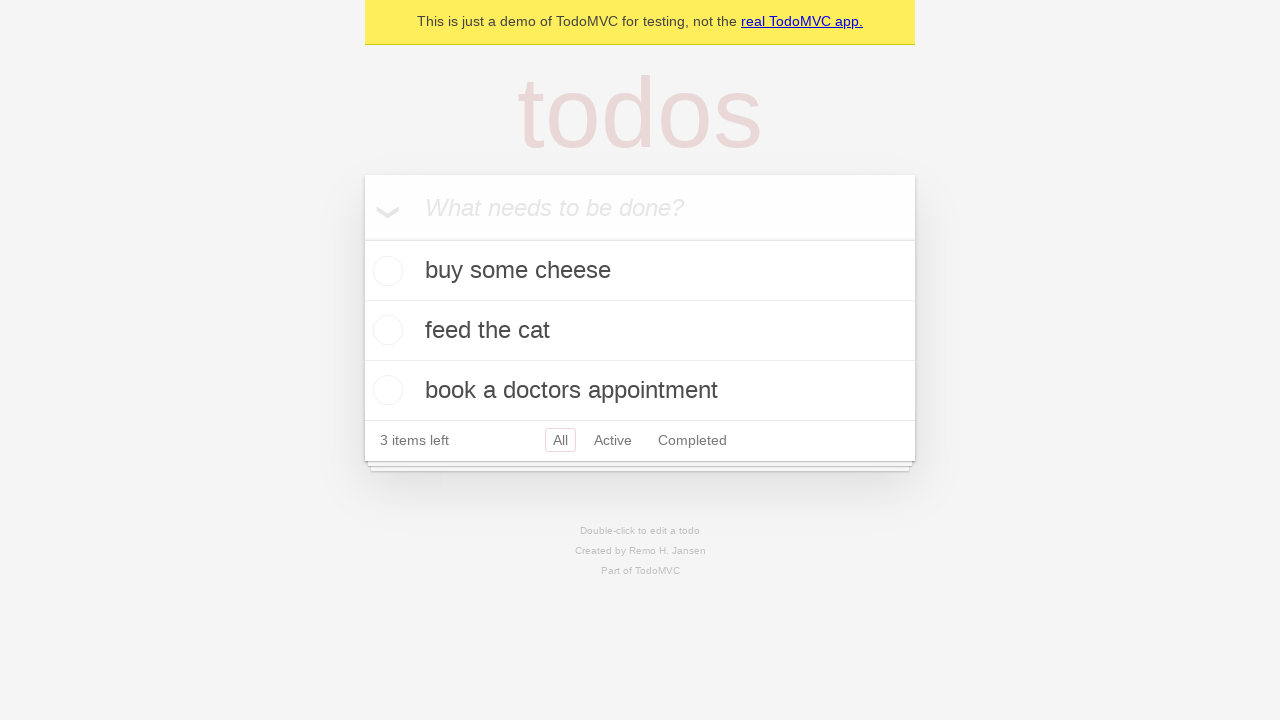

All 3 todo items loaded
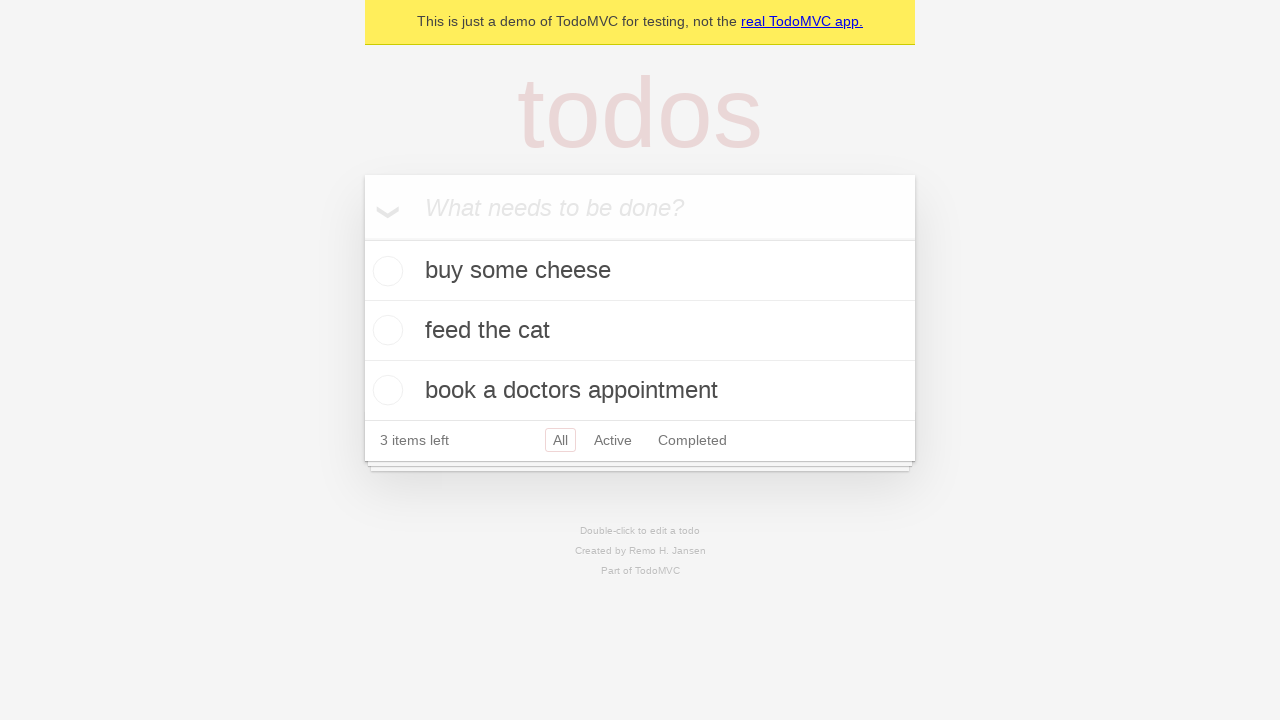

Checked the first todo item at (385, 271) on .todo-list li .toggle >> nth=0
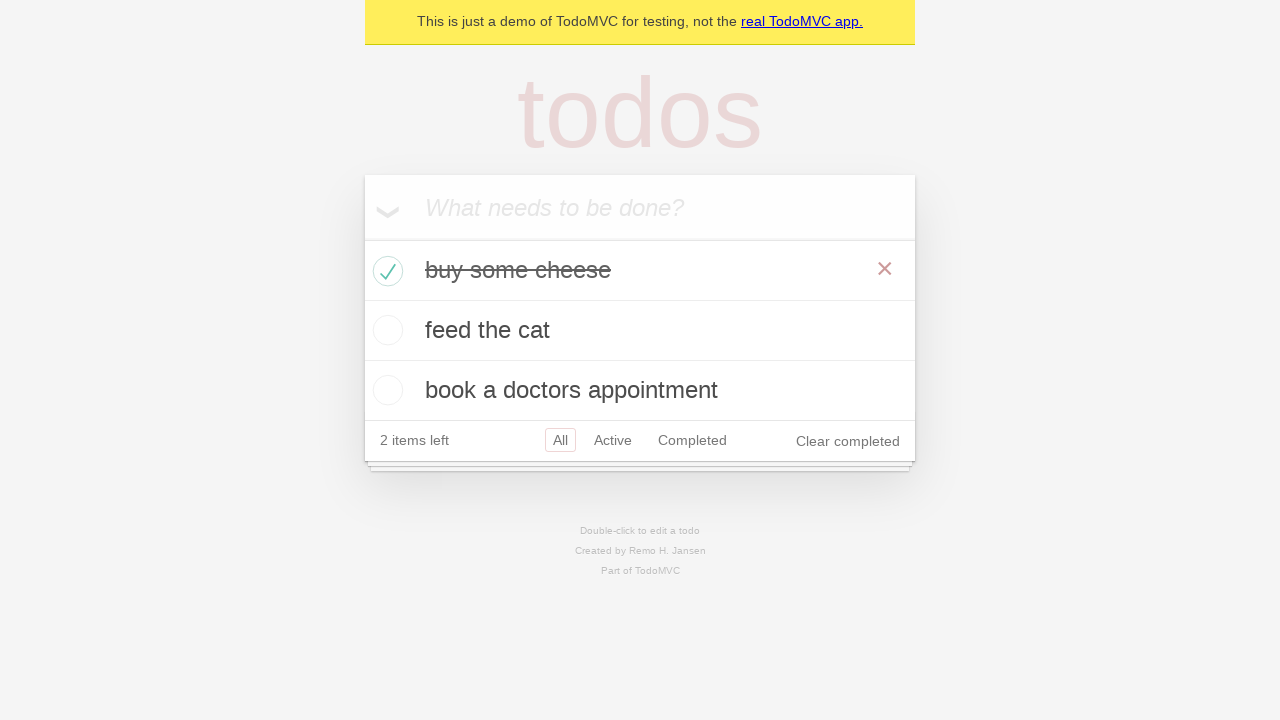

Clicked the Clear completed button at (848, 441) on internal:role=button[name="Clear completed"i]
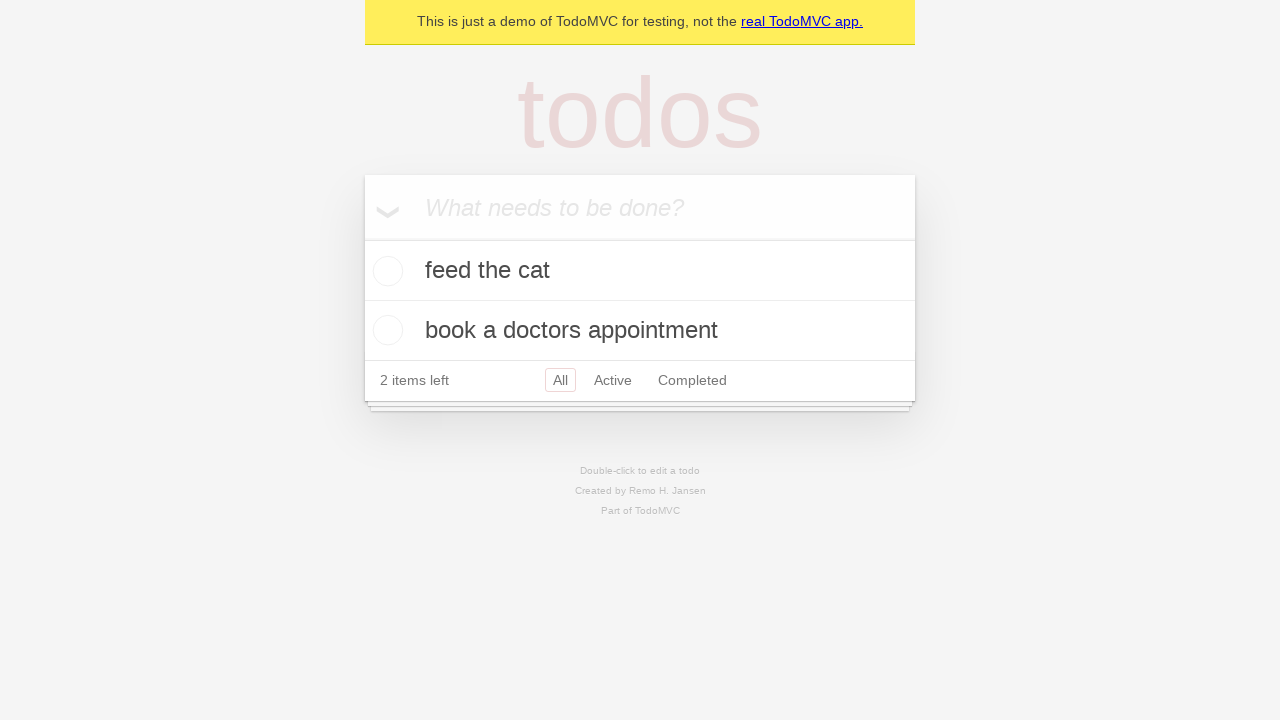

Clear completed button is now hidden after clearing all completed items
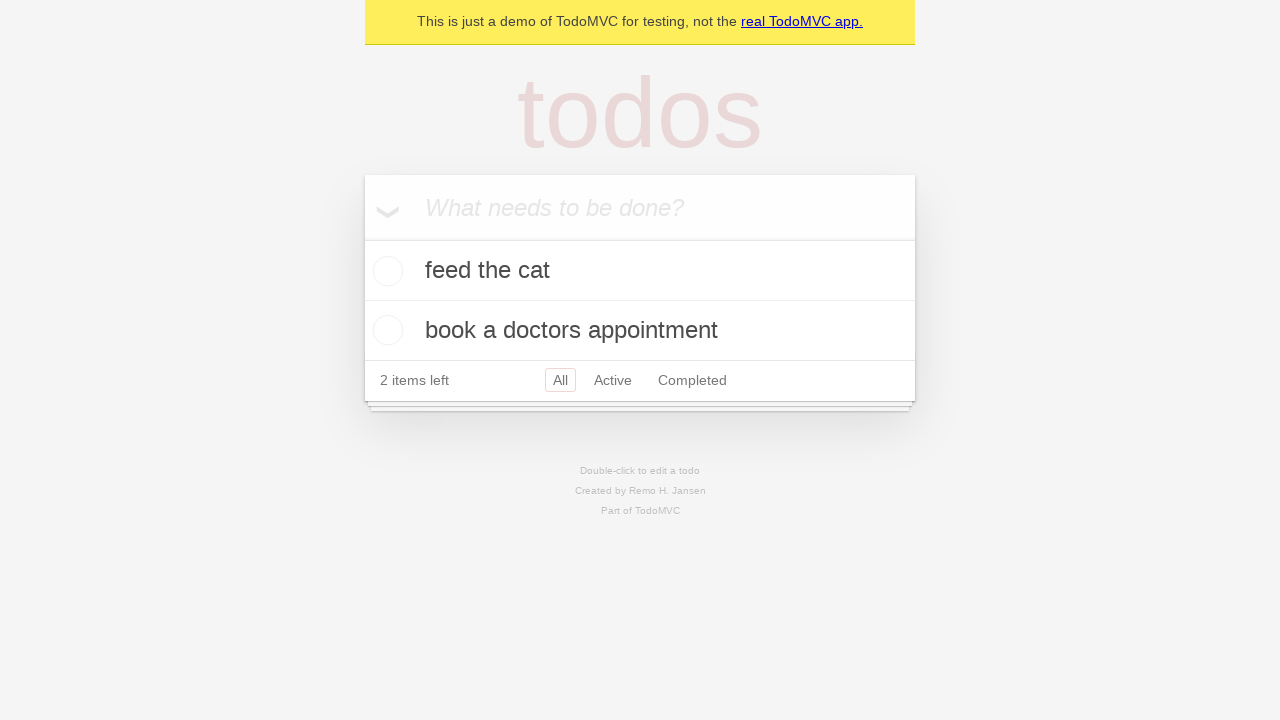

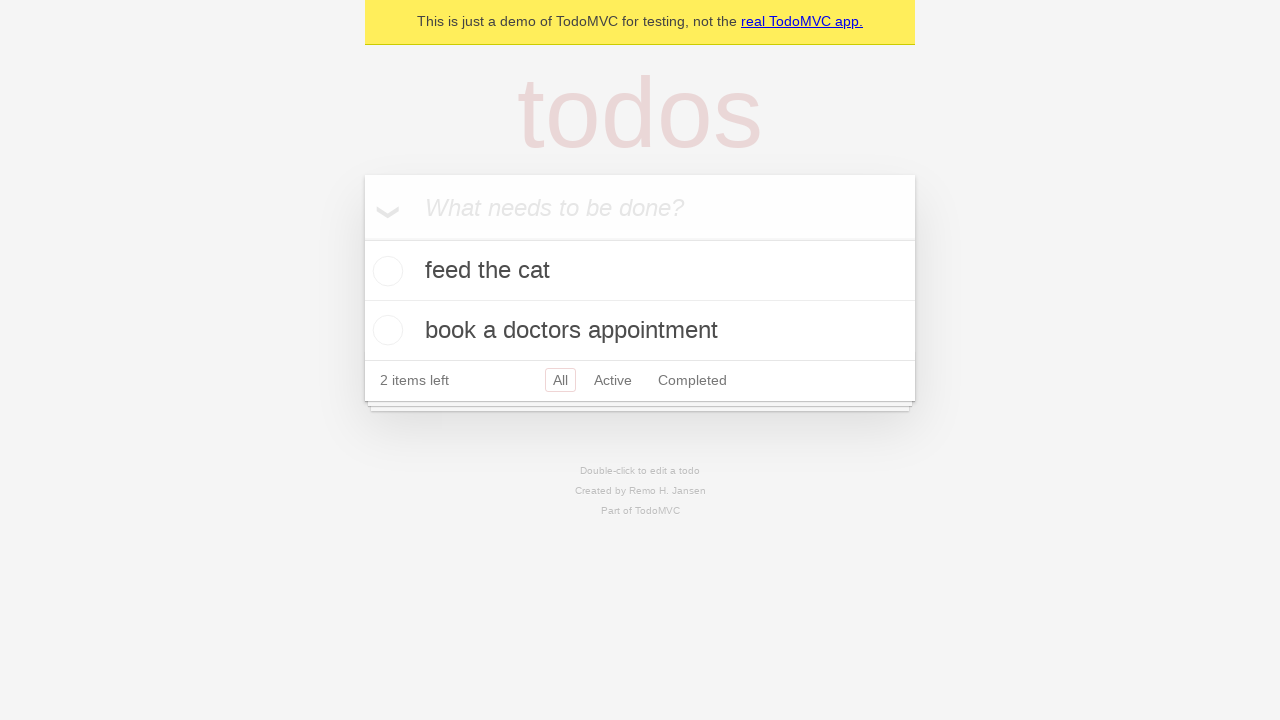